Tests the Python.org search functionality by entering a search query and submitting the form using the Enter key

Starting URL: https://www.python.org

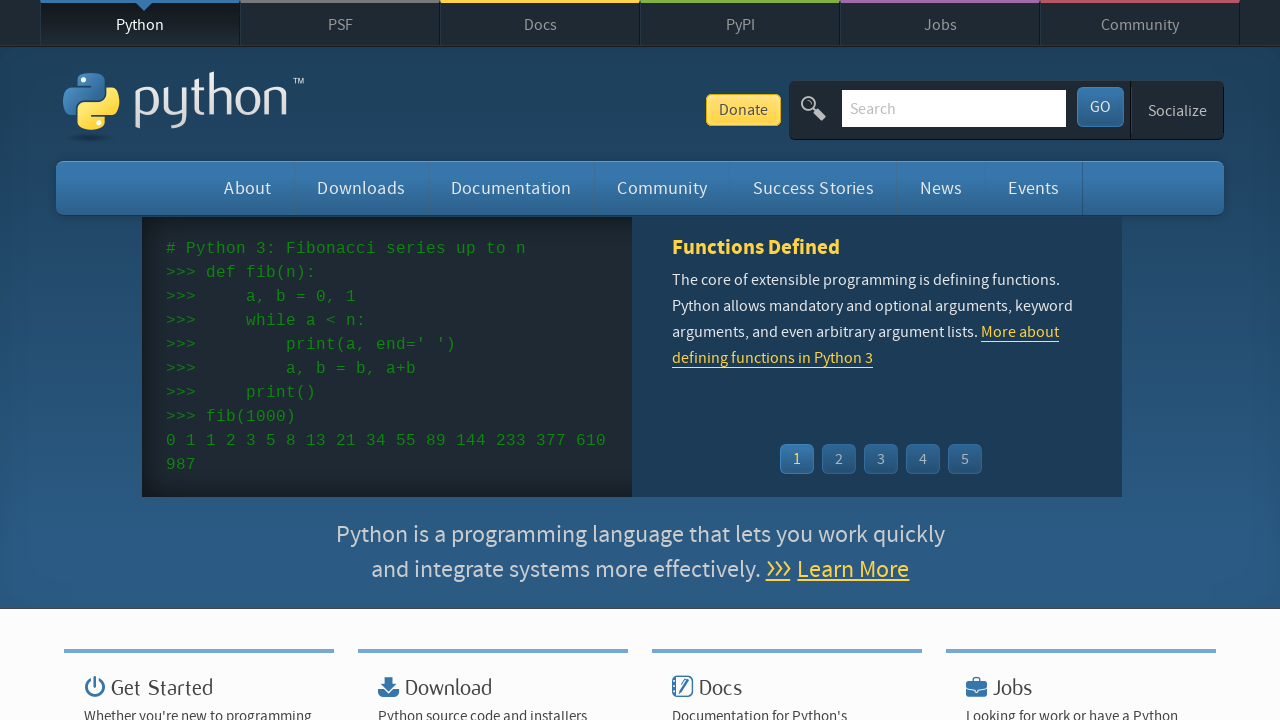

Filled search box with 'tensorflow' on input[name='q']
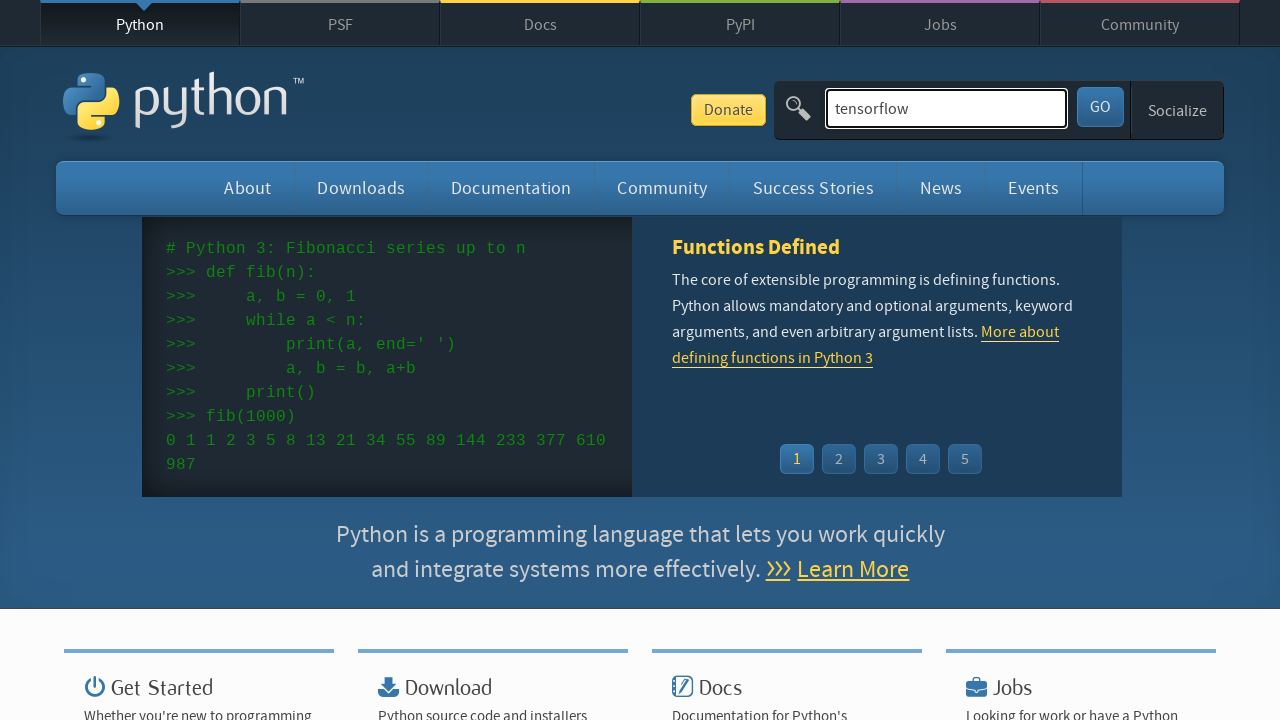

Pressed Enter to submit search query on input[name='q']
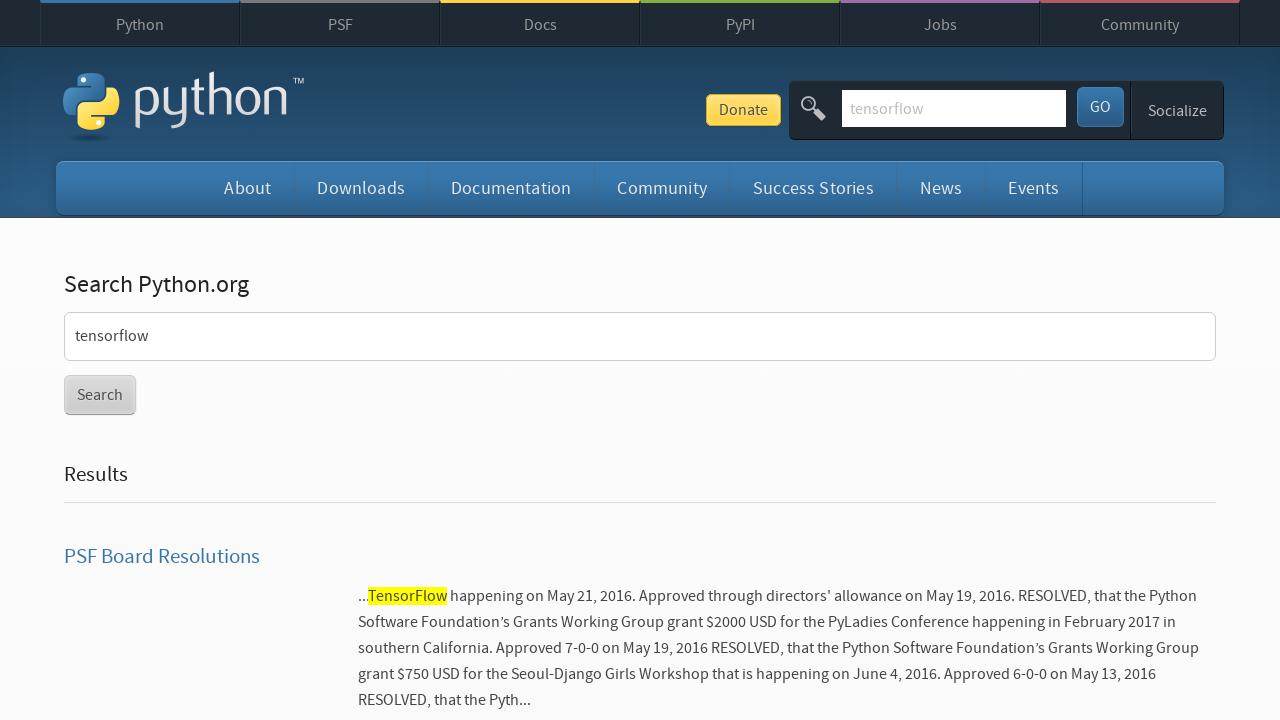

Waited for search results page to load (networkidle)
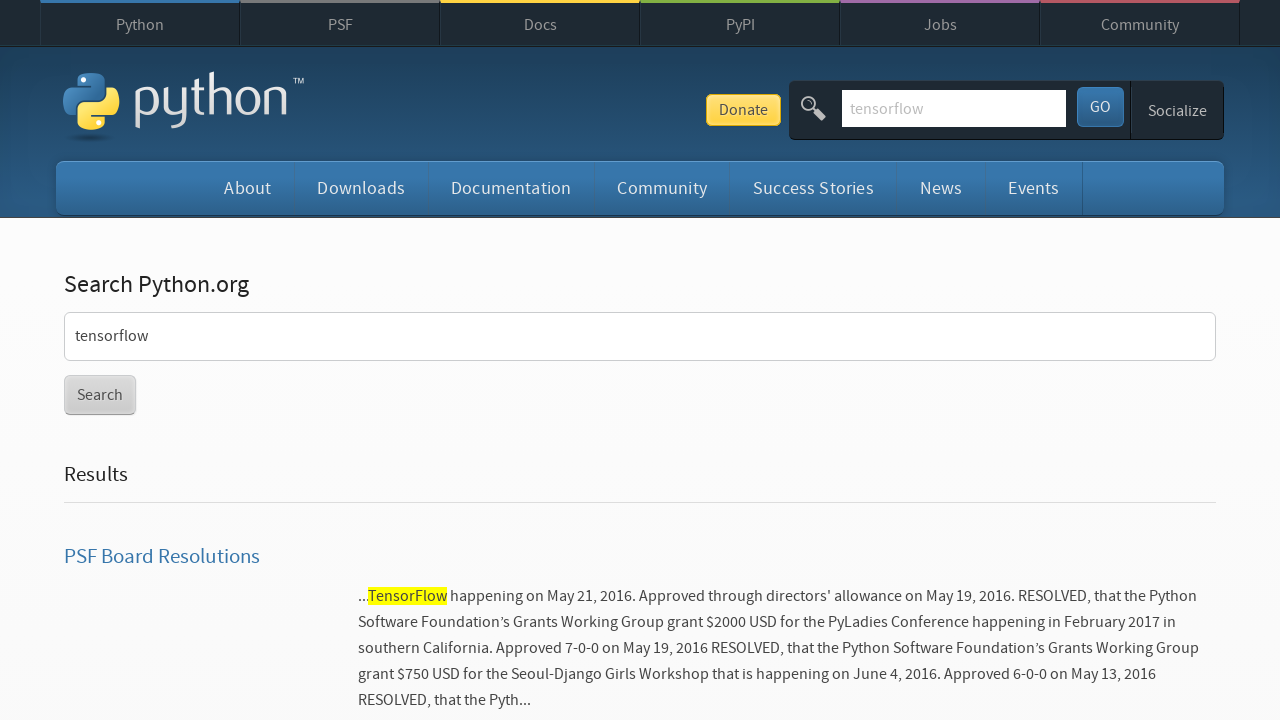

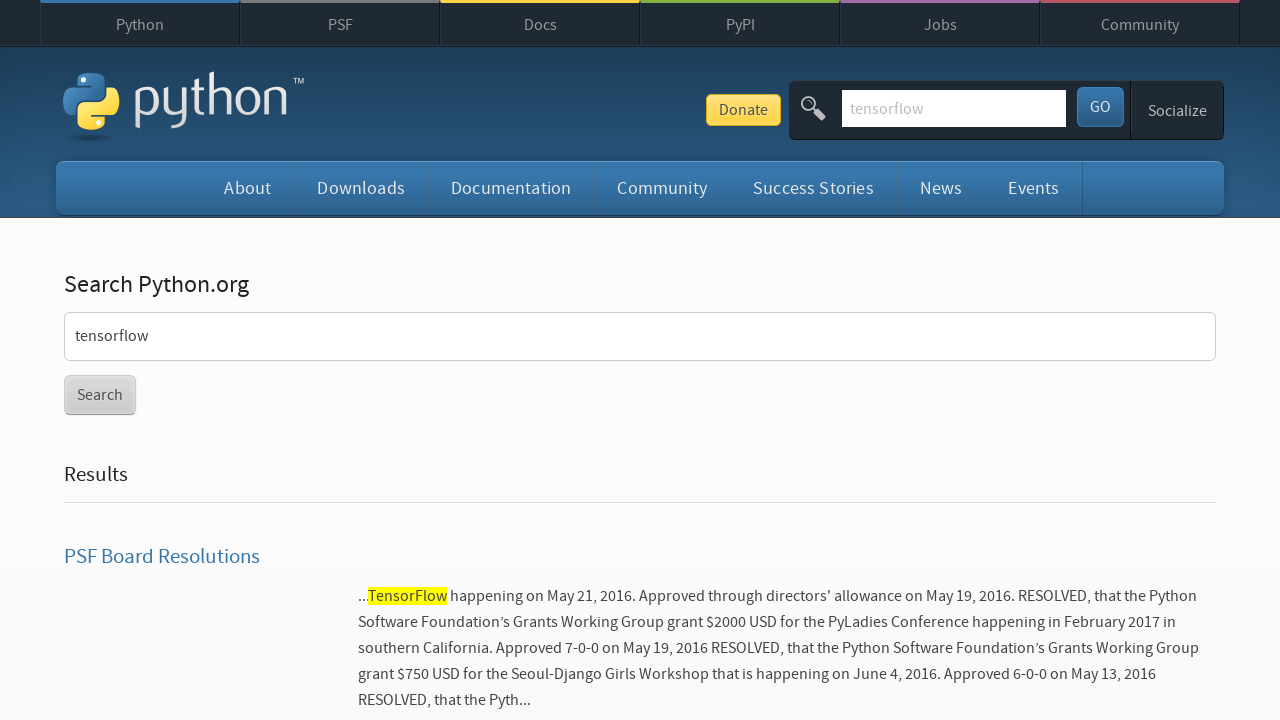